Tests a practice registration form by filling out personal information including name, email, gender, phone number, date of birth, subjects, and hobbies on the DemoQA automation practice page.

Starting URL: https://demoqa.com/automation-practice-form

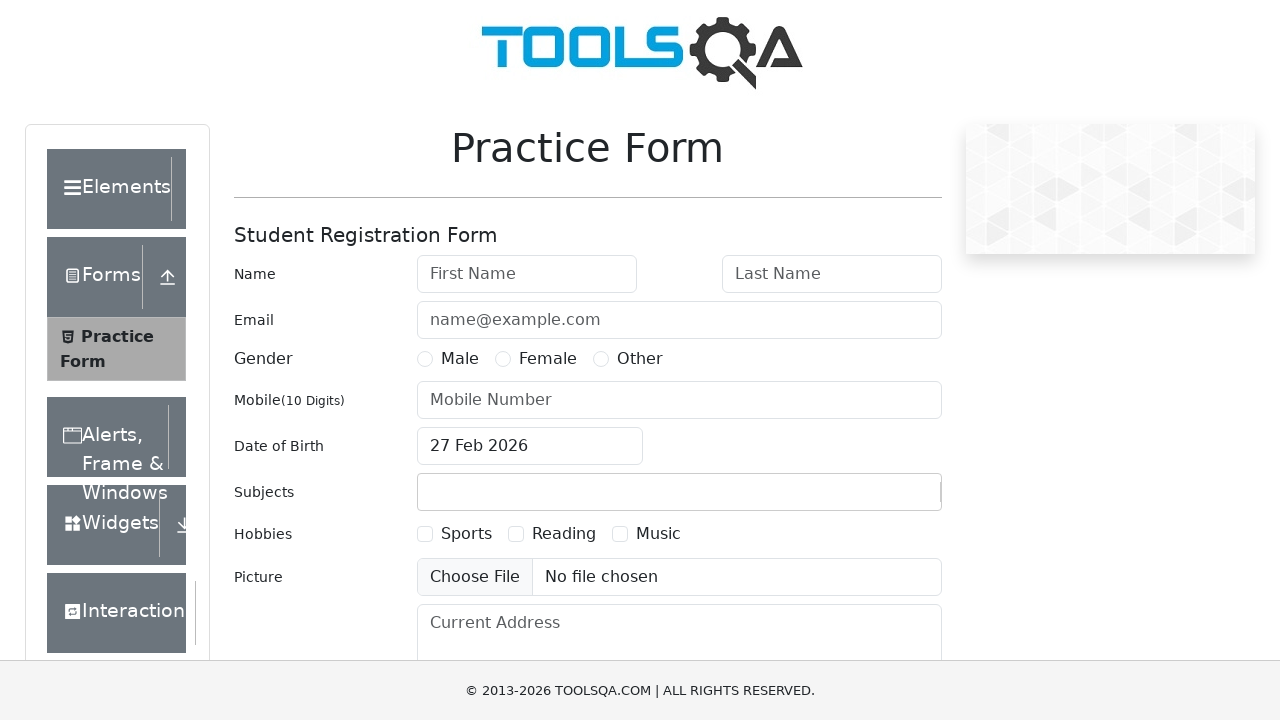

Filled first name field with 'Marcus' on input#firstName
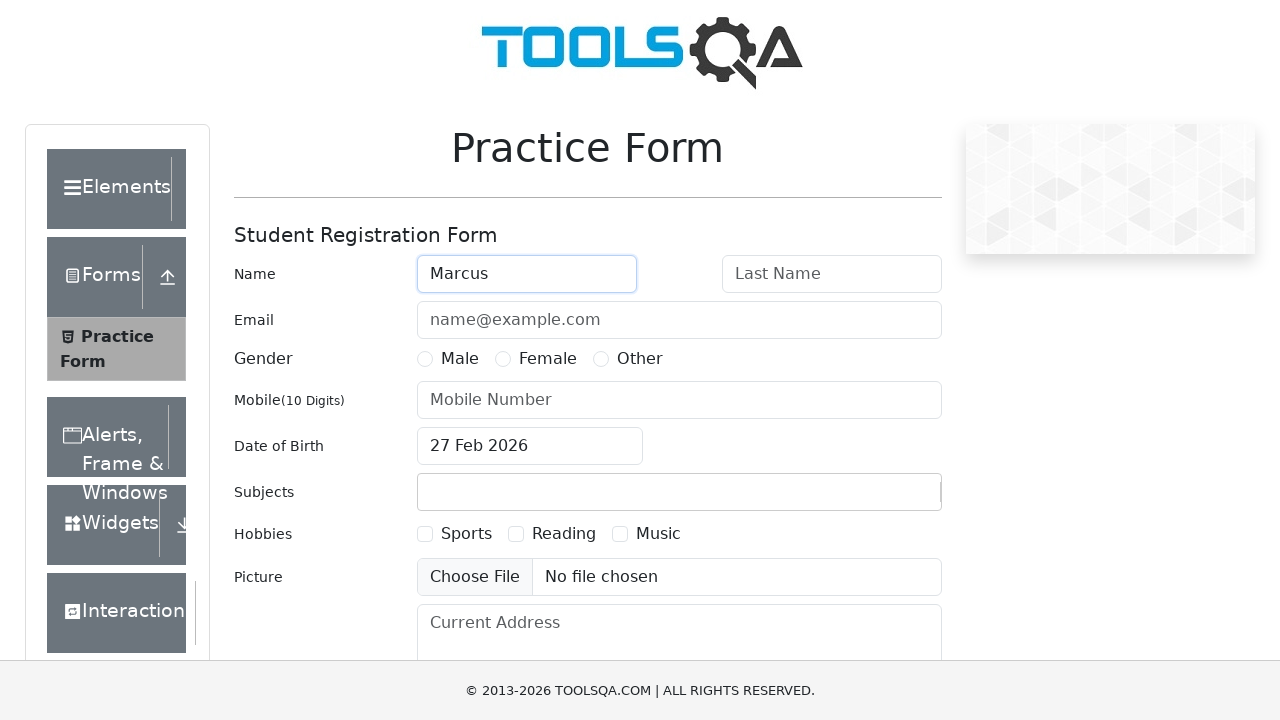

Filled last name field with 'Rodriguez' on input#lastName
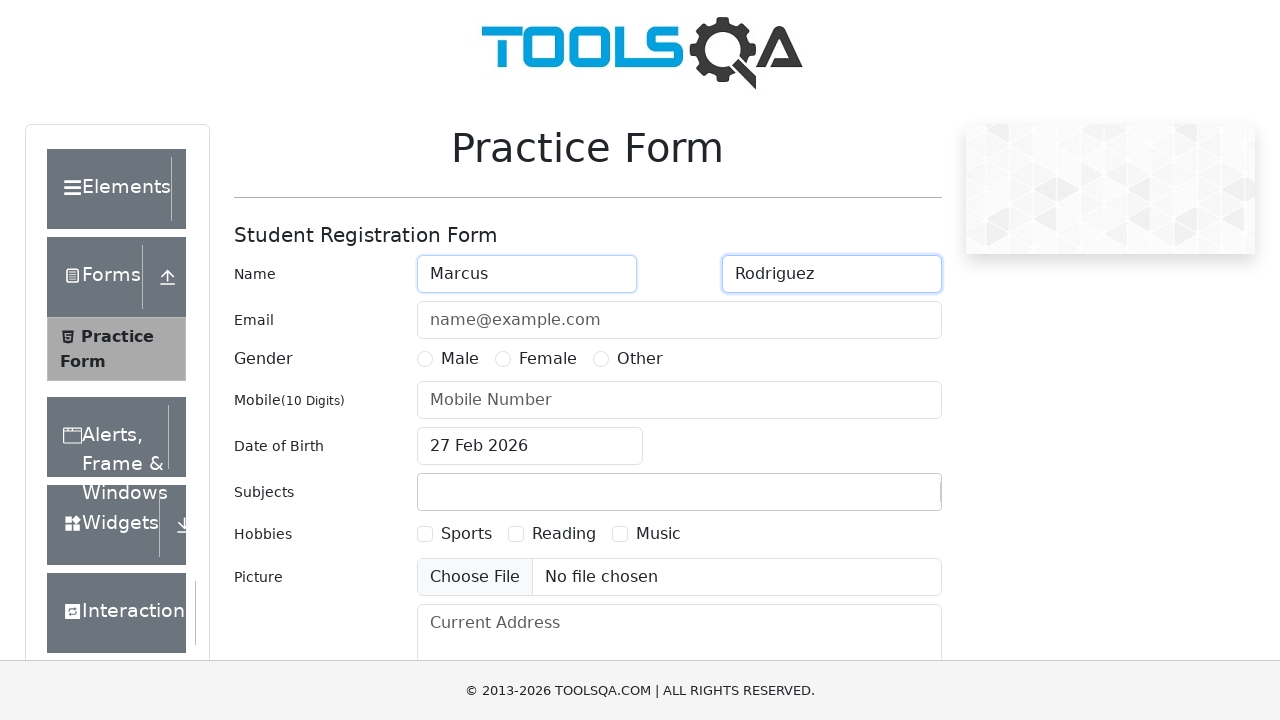

Filled email field with 'marcus.rodriguez@example.com' on input#userEmail
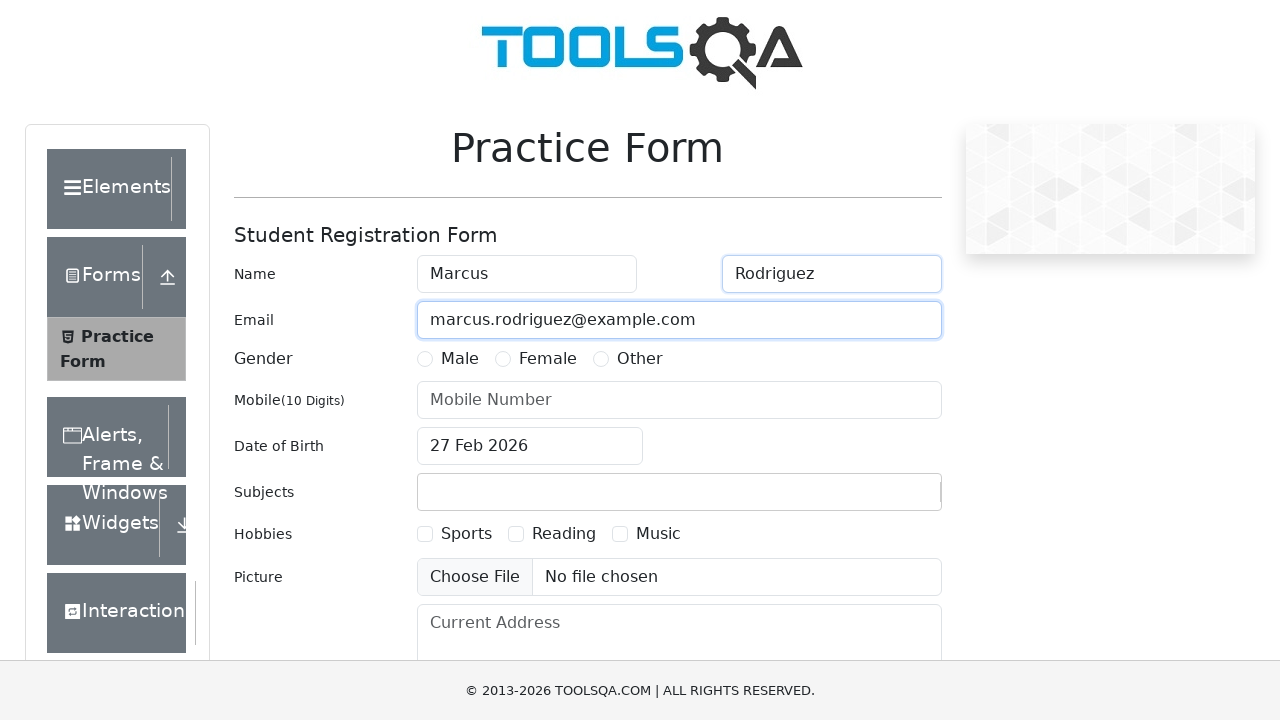

Scrolled down to reveal additional form fields
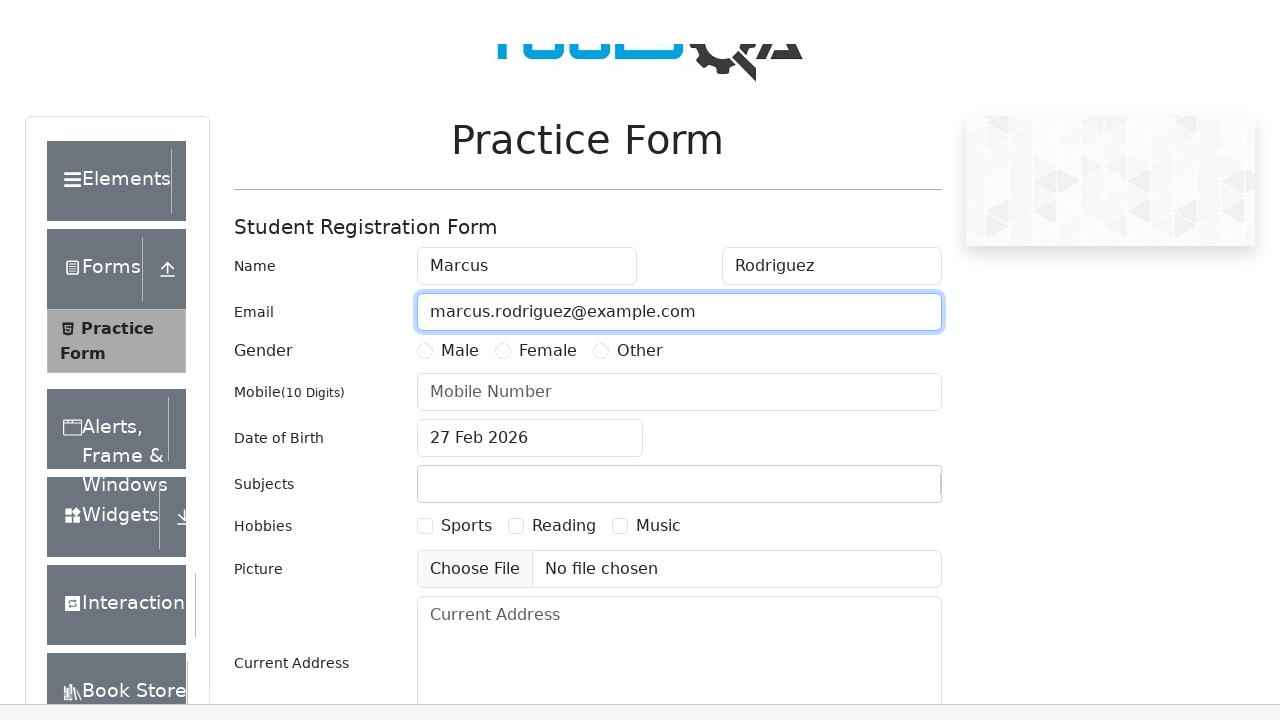

Selected Female gender option at (548, 31) on label:has-text('Female')
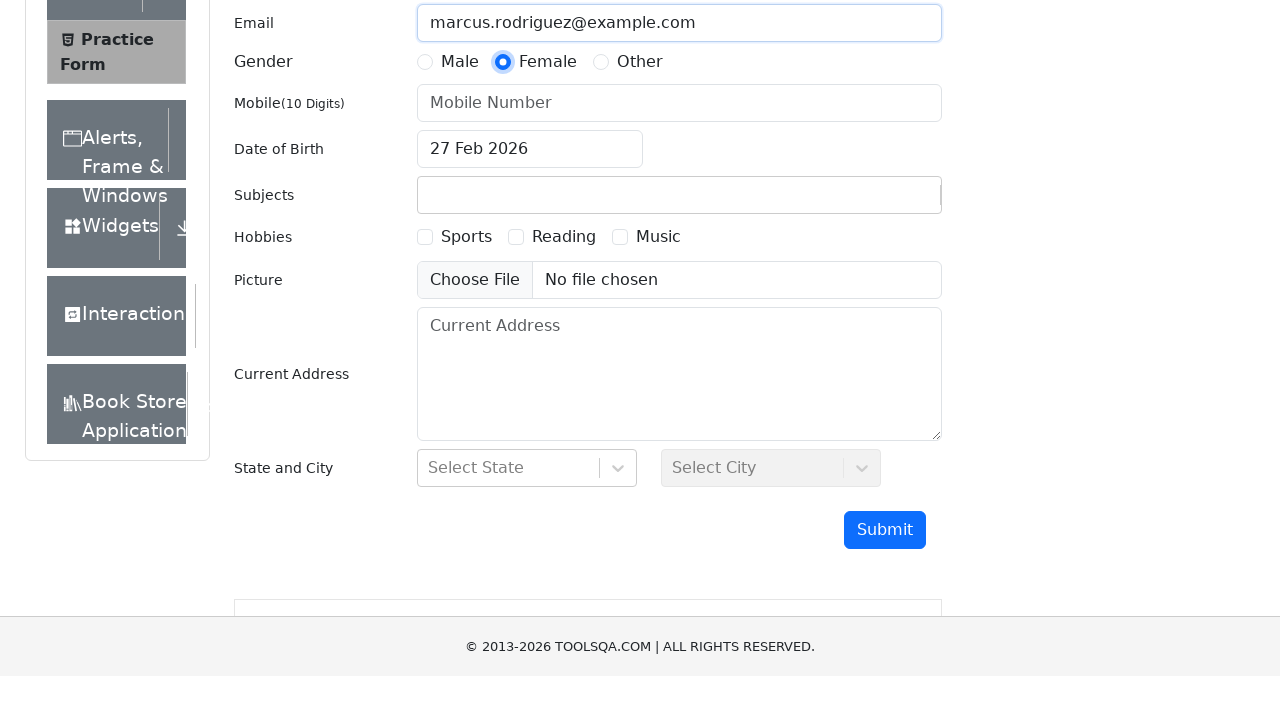

Filled phone number field with '9125478632' on input#userNumber
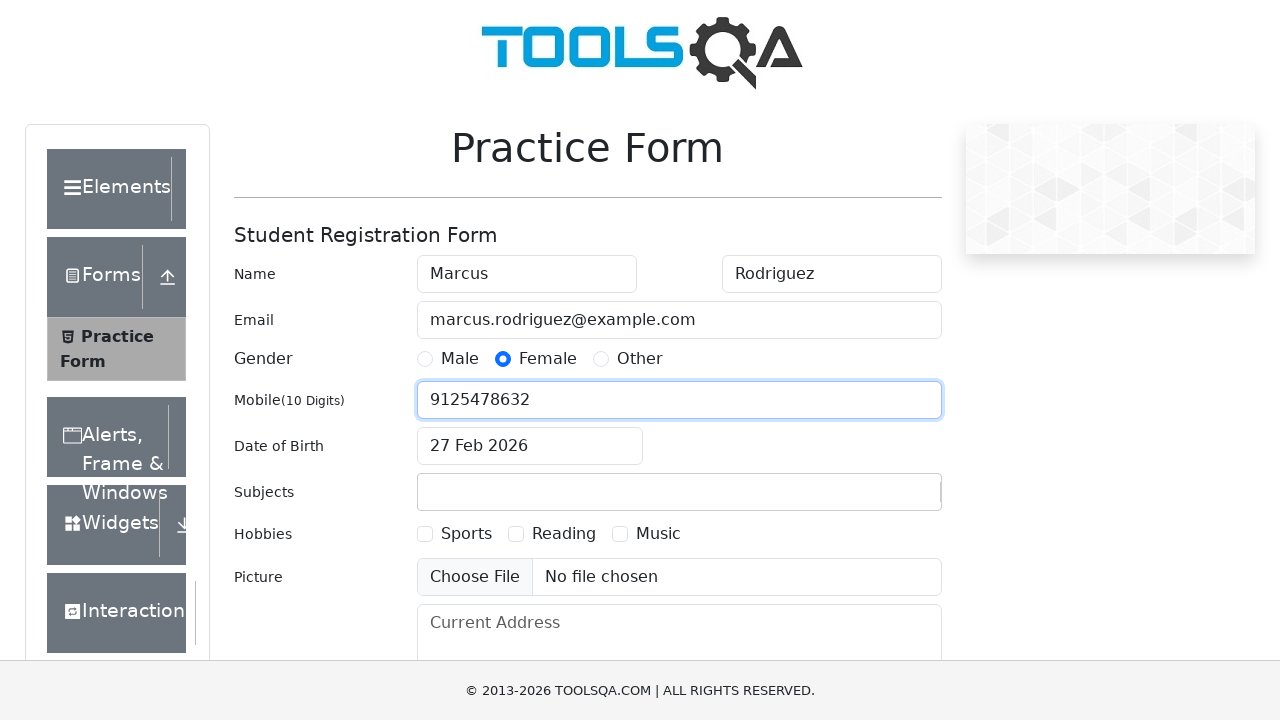

Clicked date of birth input to open date picker at (530, 446) on #dateOfBirthInput
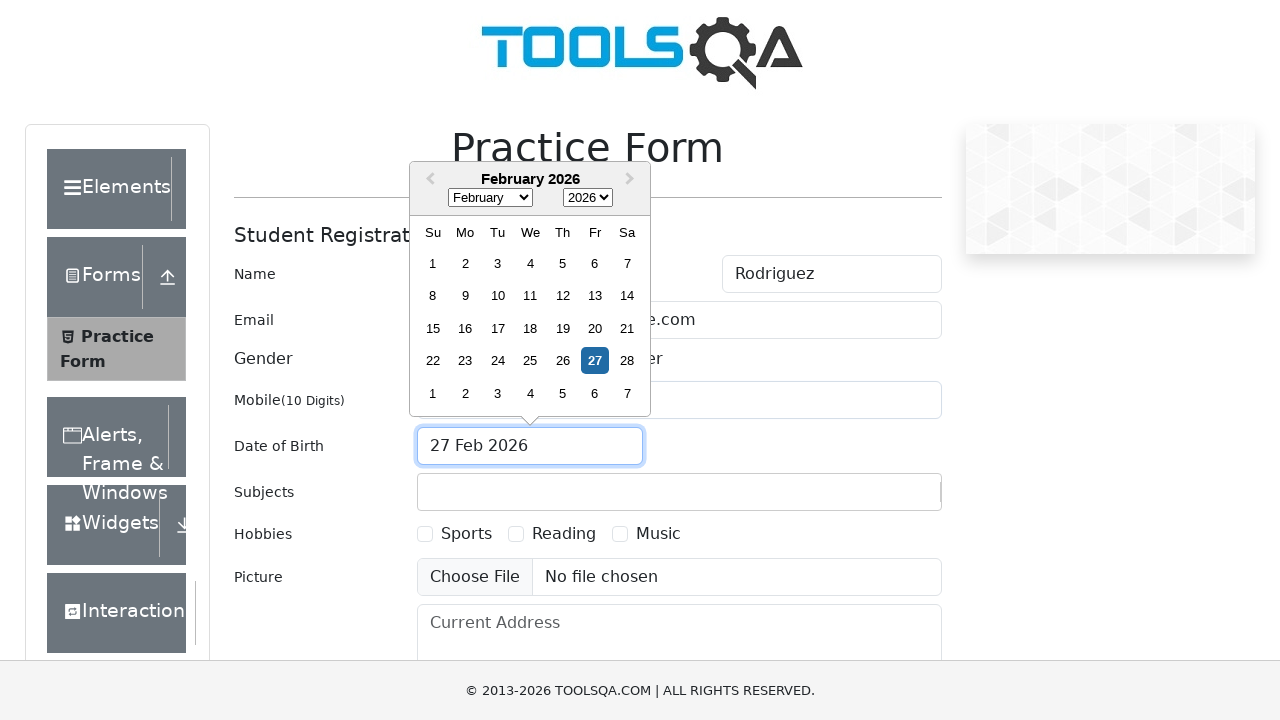

Selected year 2001 from date picker dropdown on select.react-datepicker__year-select
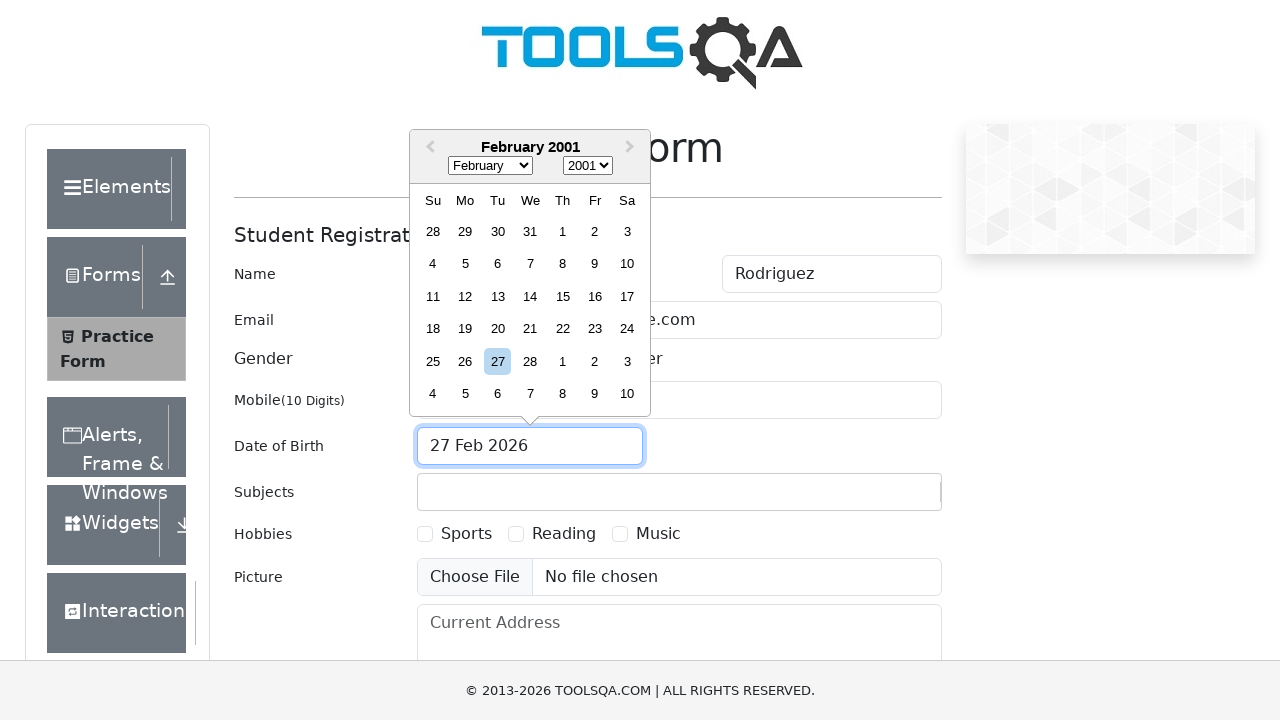

Selected month July (index 6) from date picker dropdown on select.react-datepicker__month-select
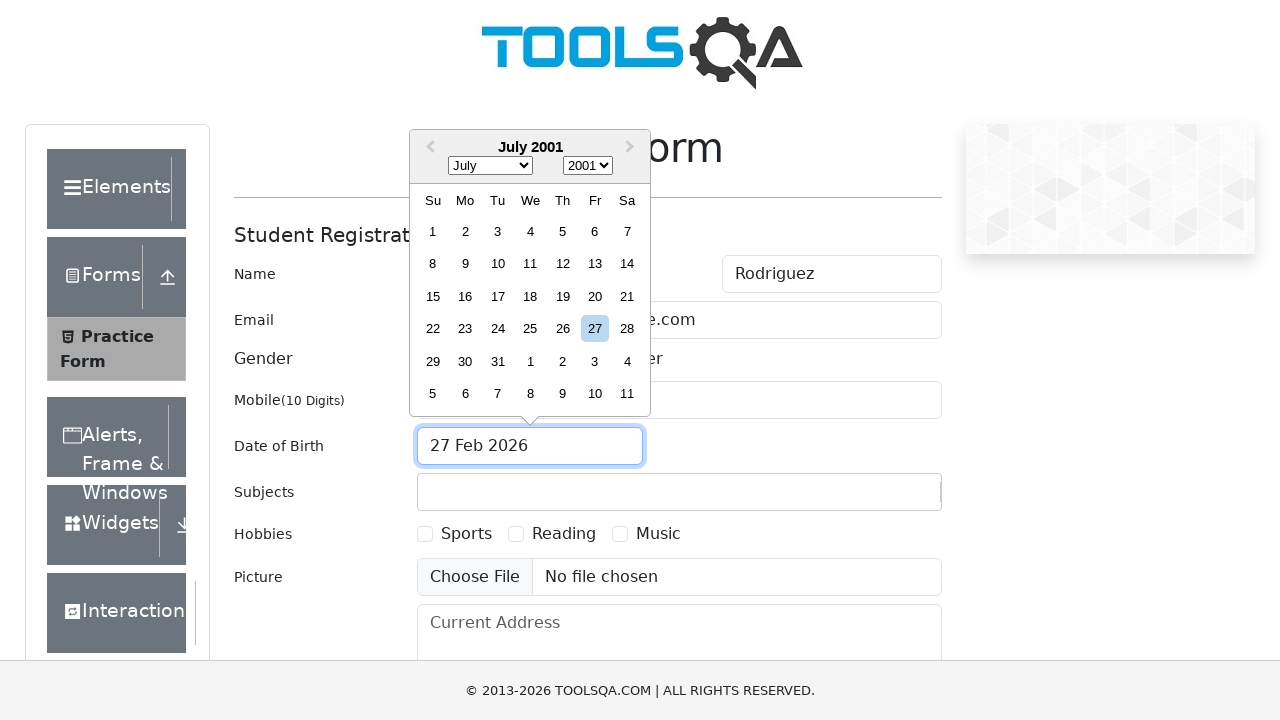

Selected day 29 from date picker calendar at (433, 361) on div.react-datepicker__day:has-text('29'):not(.react-datepicker__day--outside-mon
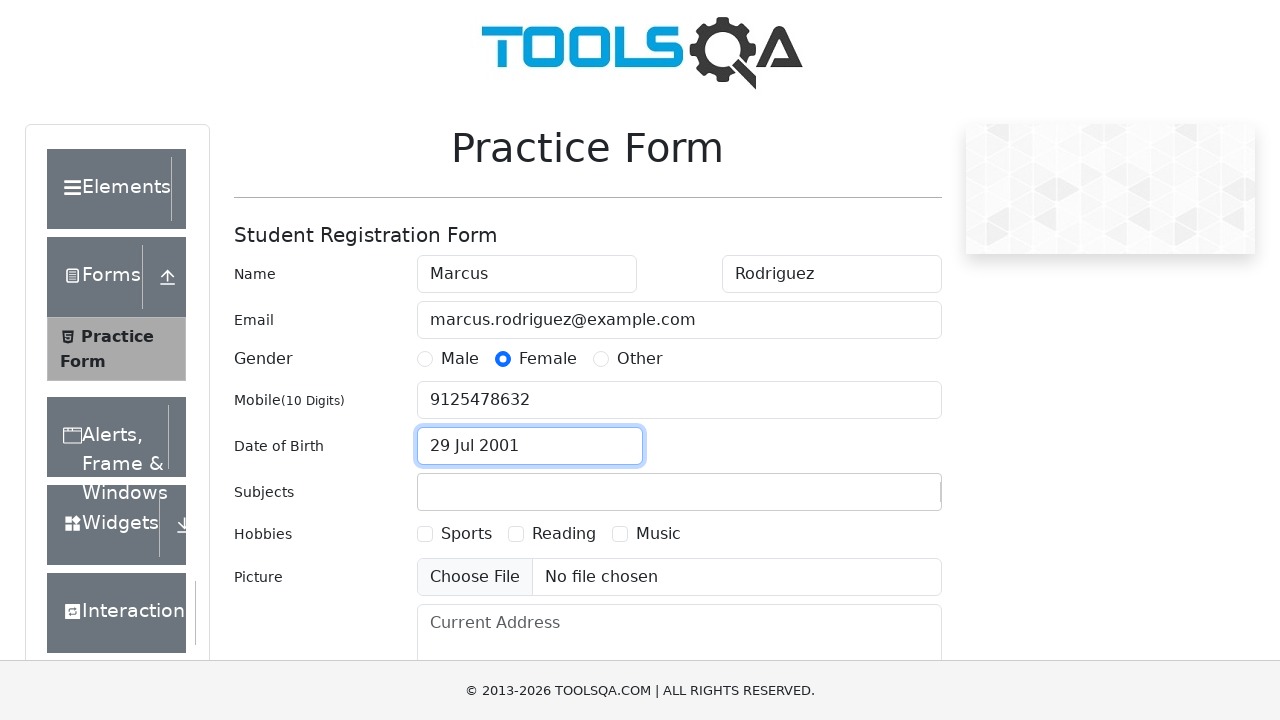

Filled subjects field with 'maths' on input#subjectsInput
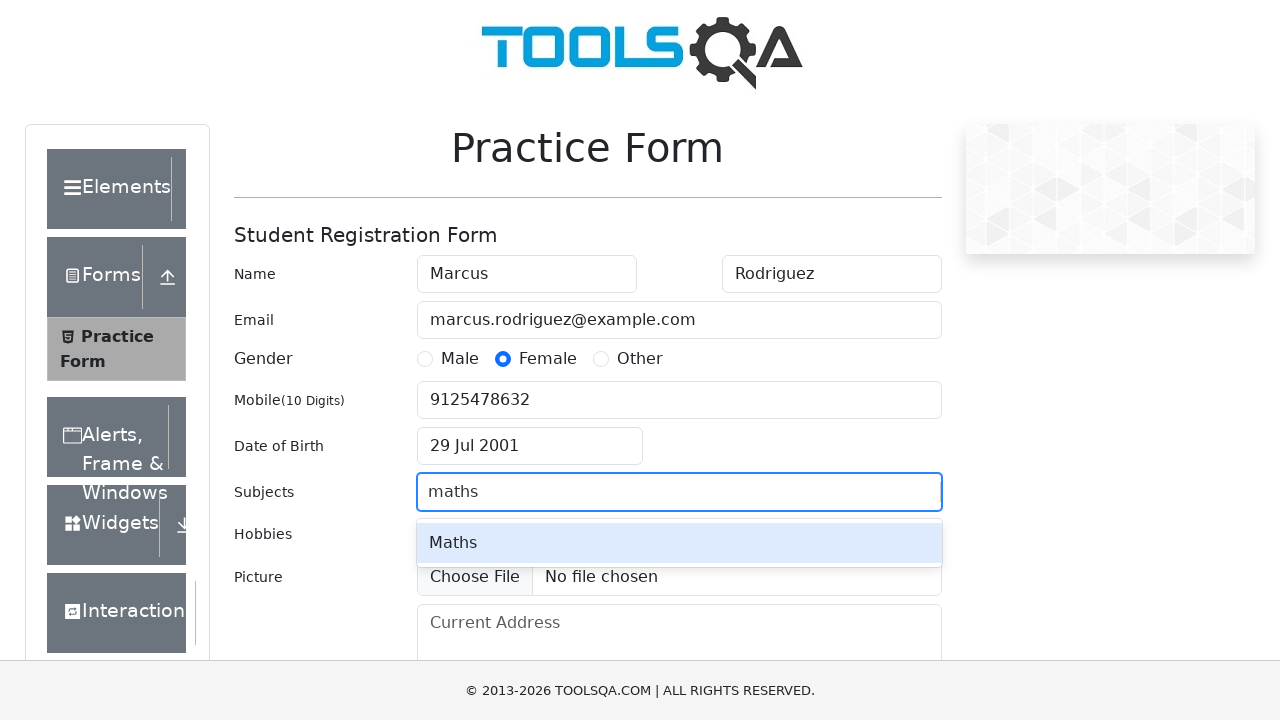

Pressed Enter to confirm subject entry
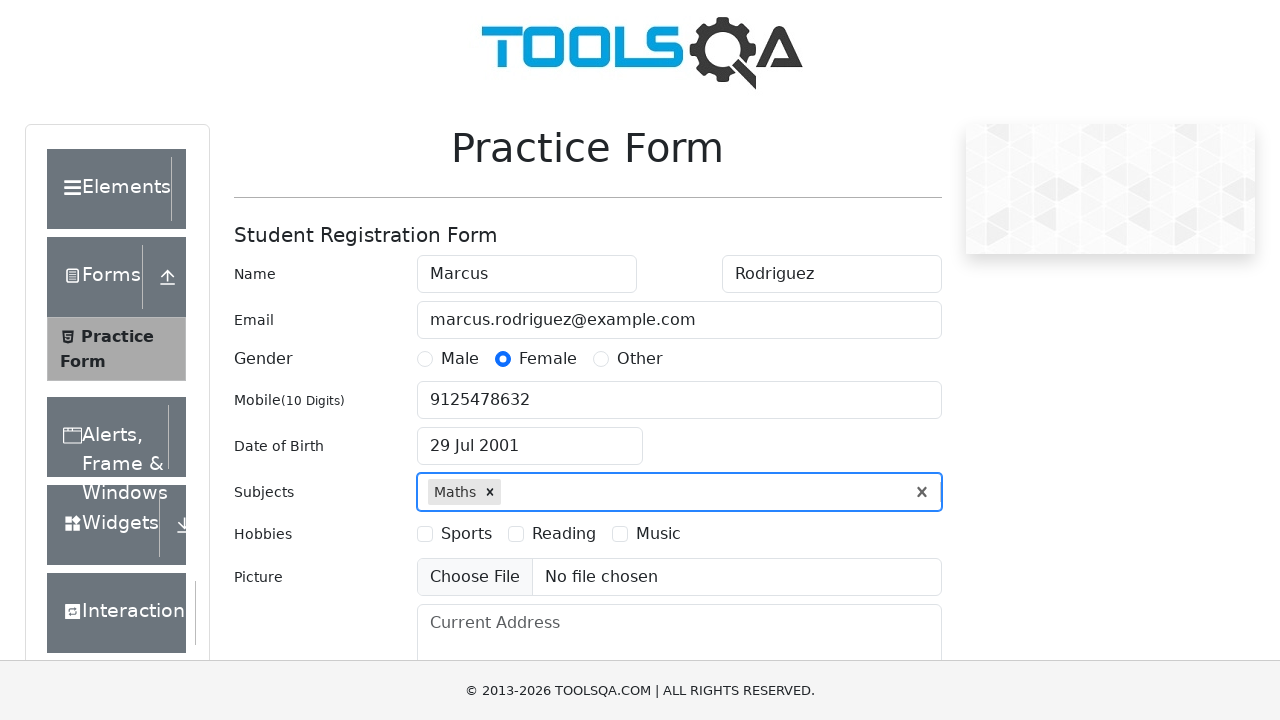

Selected Reading hobby checkbox at (564, 534) on label:has-text('Reading')
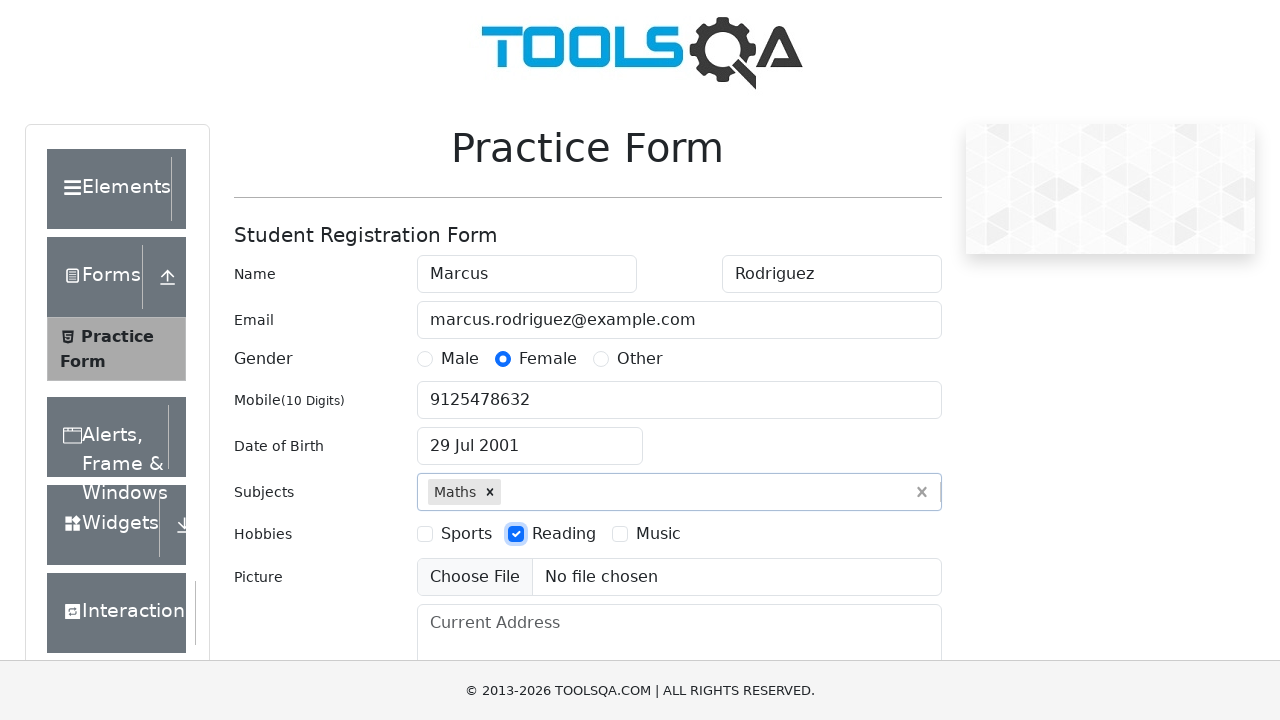

Selected Music hobby checkbox at (658, 534) on label:has-text('Music')
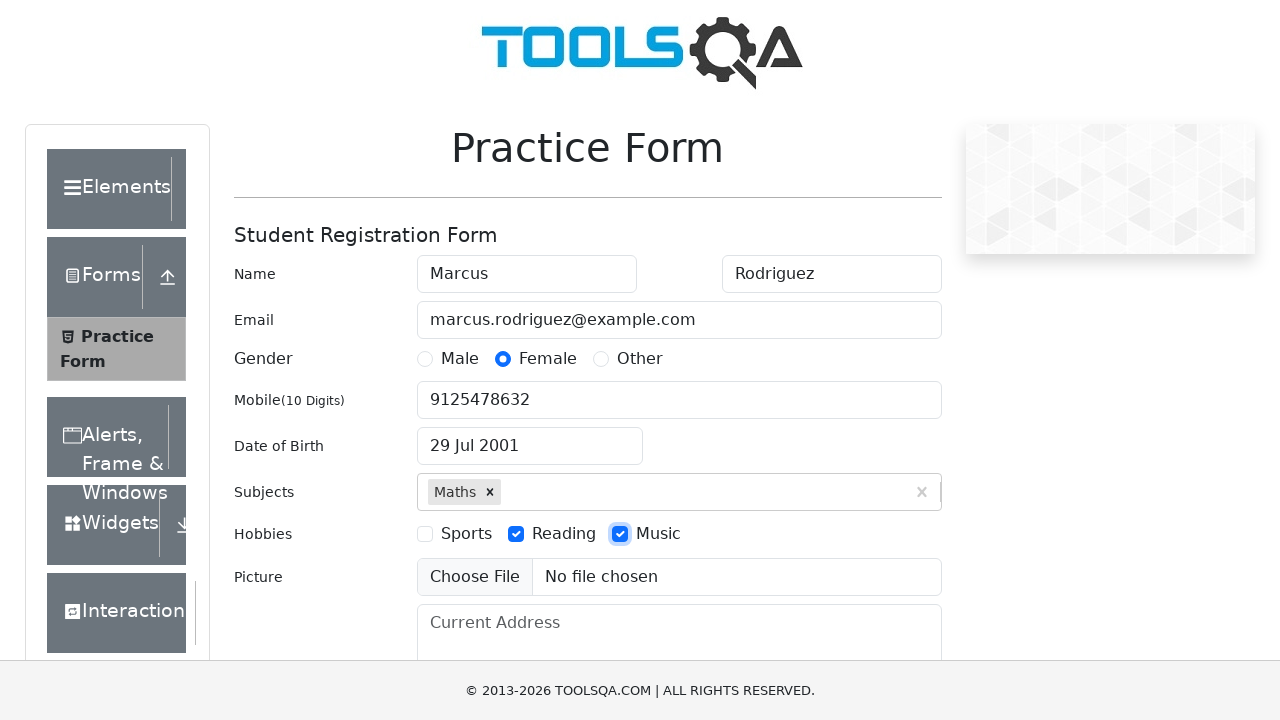

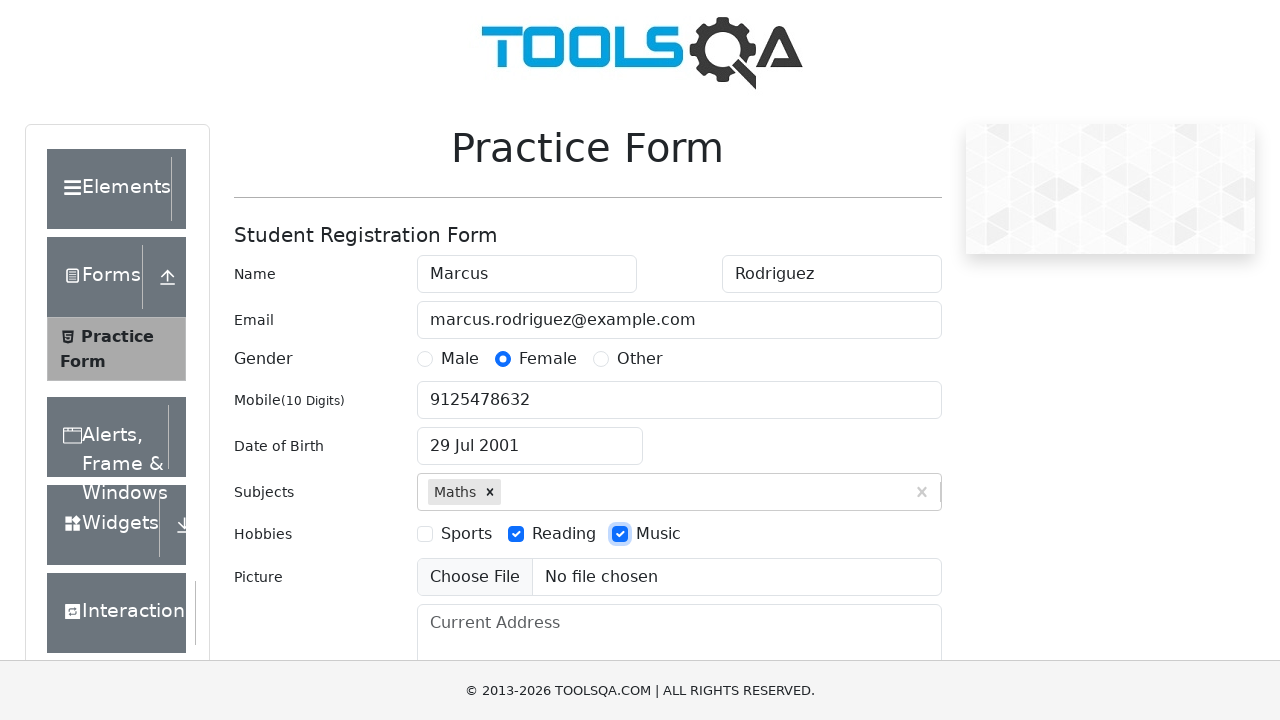